Tests radio button selection functionality on a practice Angular page by clicking the second radio option and verifying it becomes selected.

Starting URL: https://rahulshettyacademy.com/angularpractice/

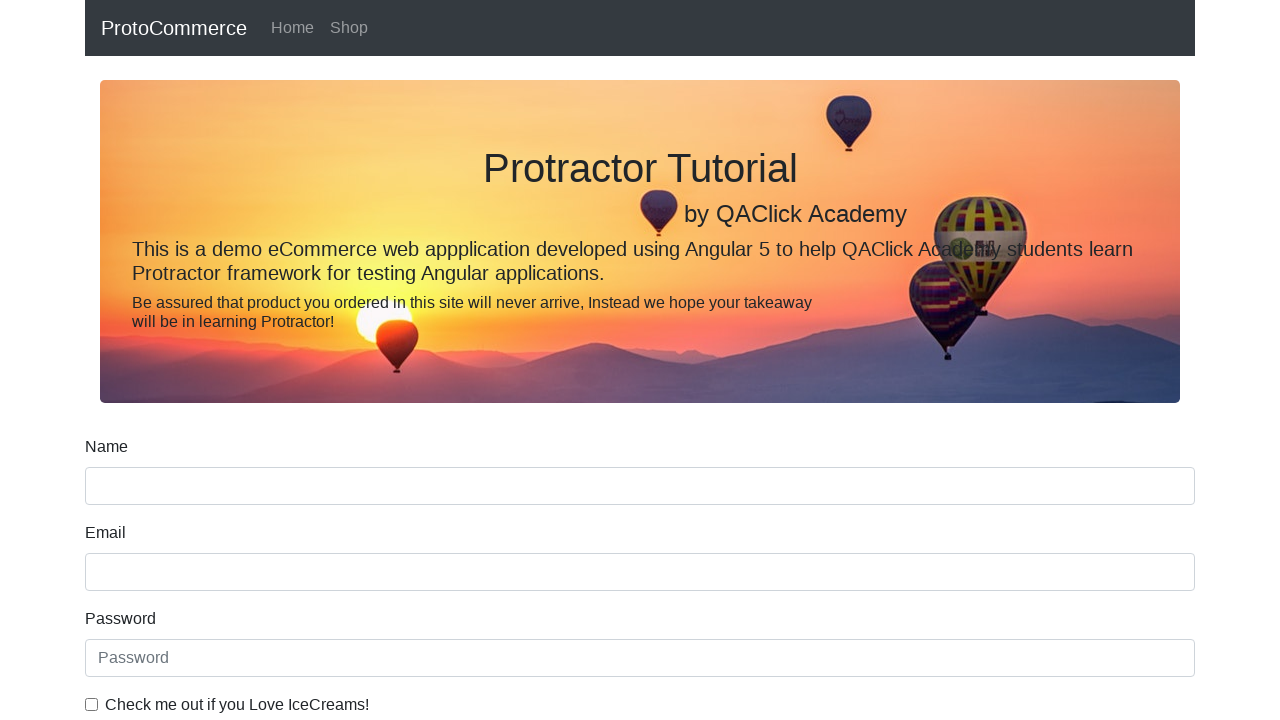

Navigated to Angular practice page
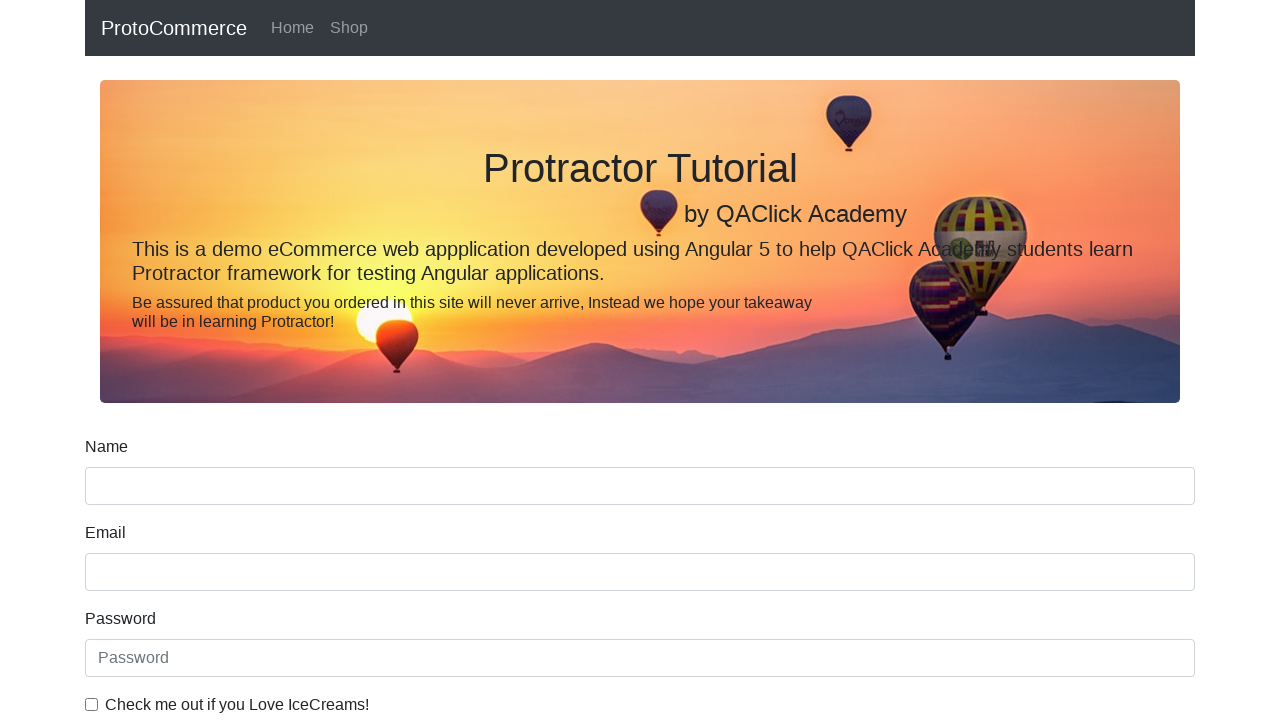

Located all radio buttons with name 'inlineRadioOptions'
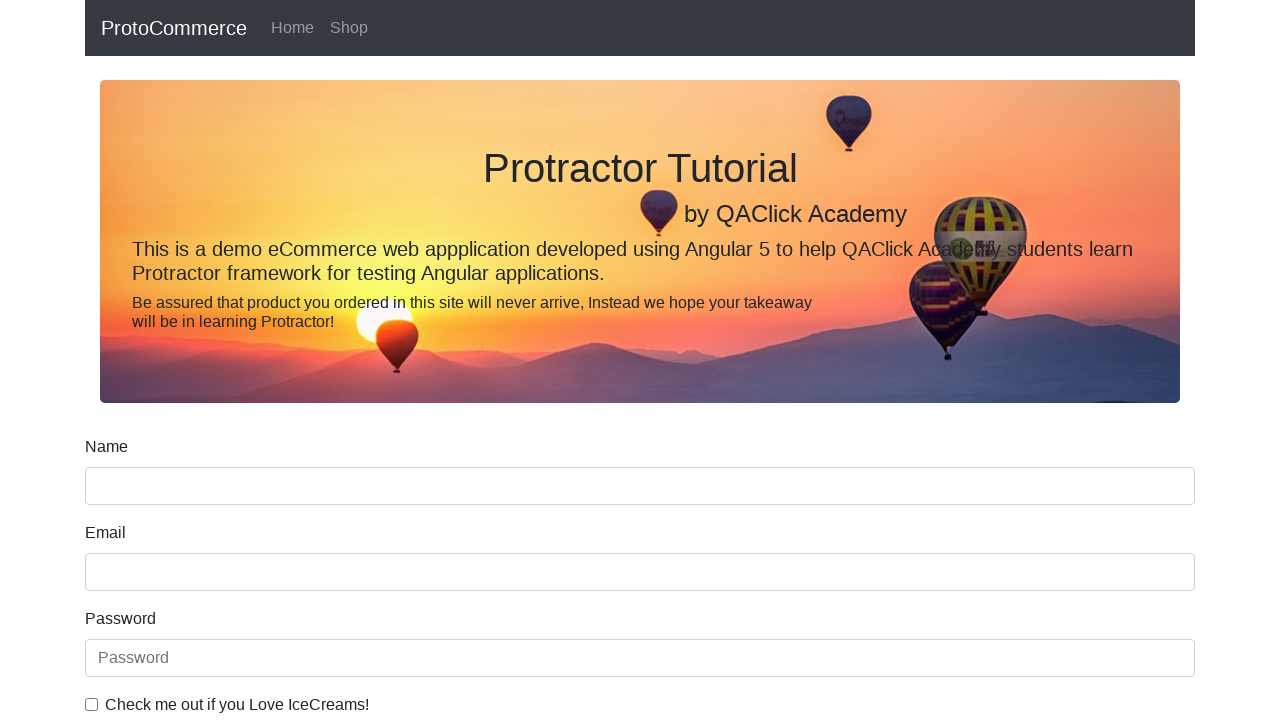

Clicked the second radio button option at (326, 360) on xpath=//input[@name='inlineRadioOptions'] >> nth=1
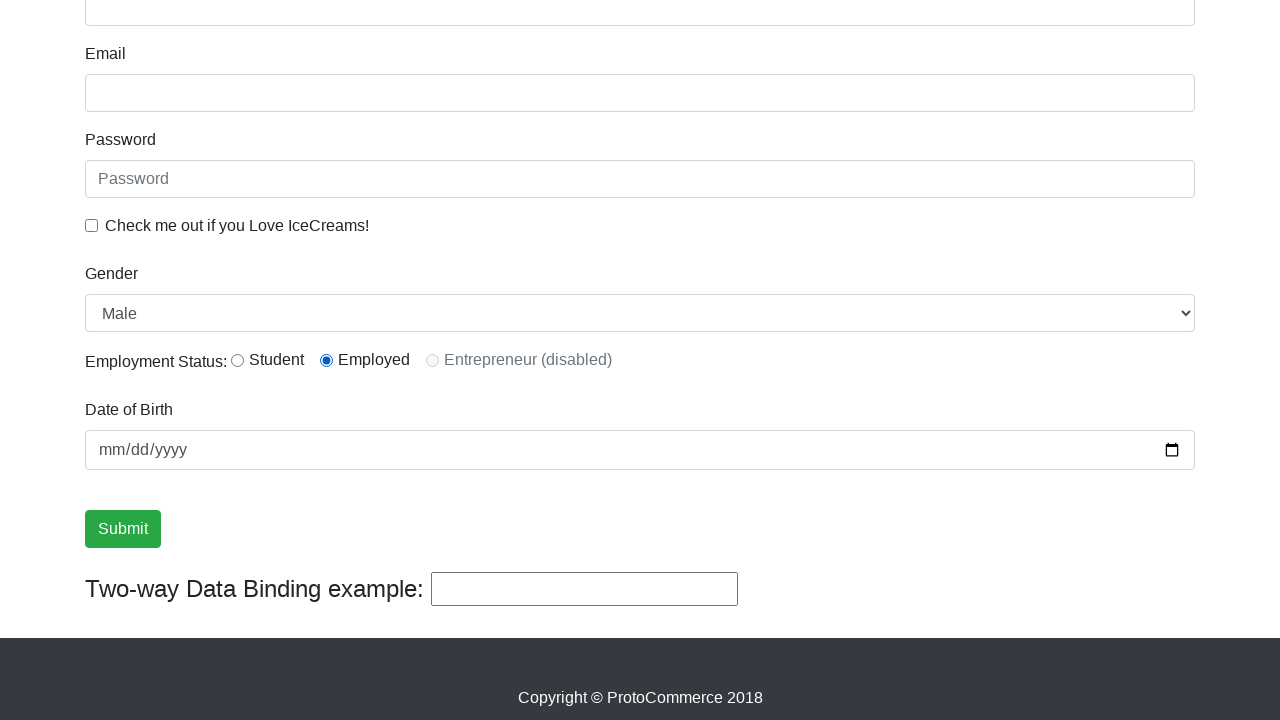

Verified that the second radio button is selected
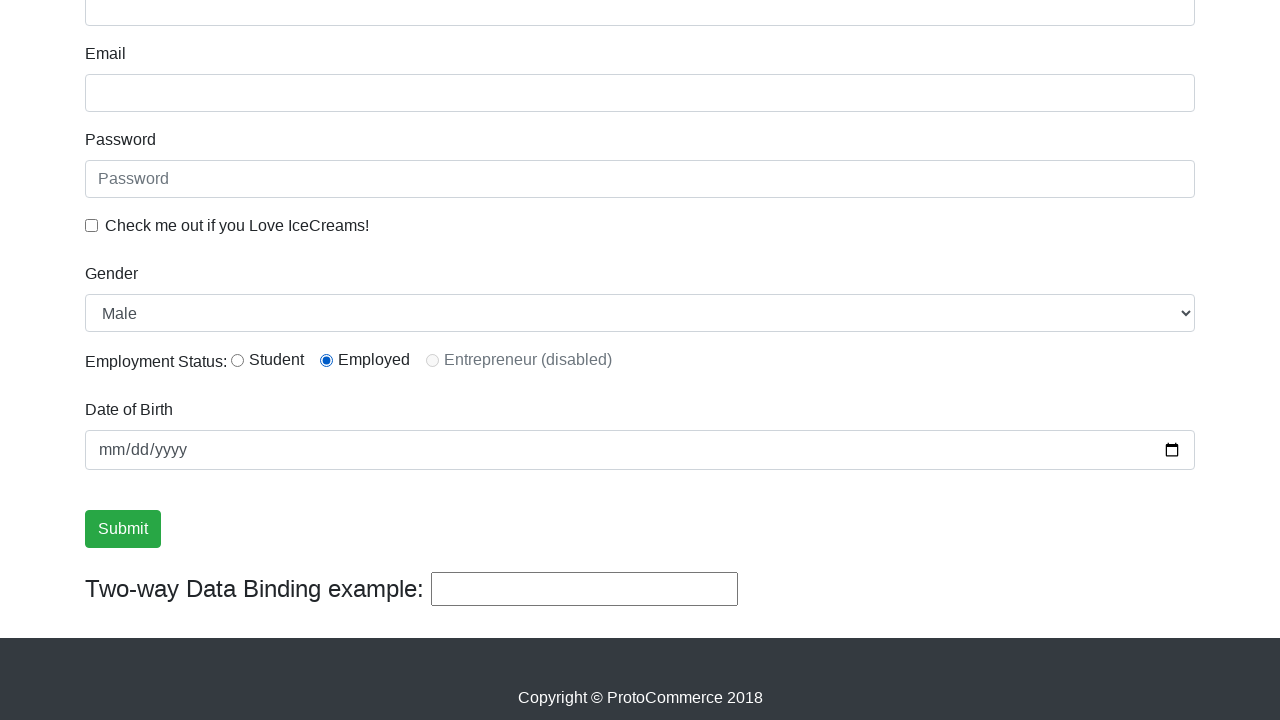

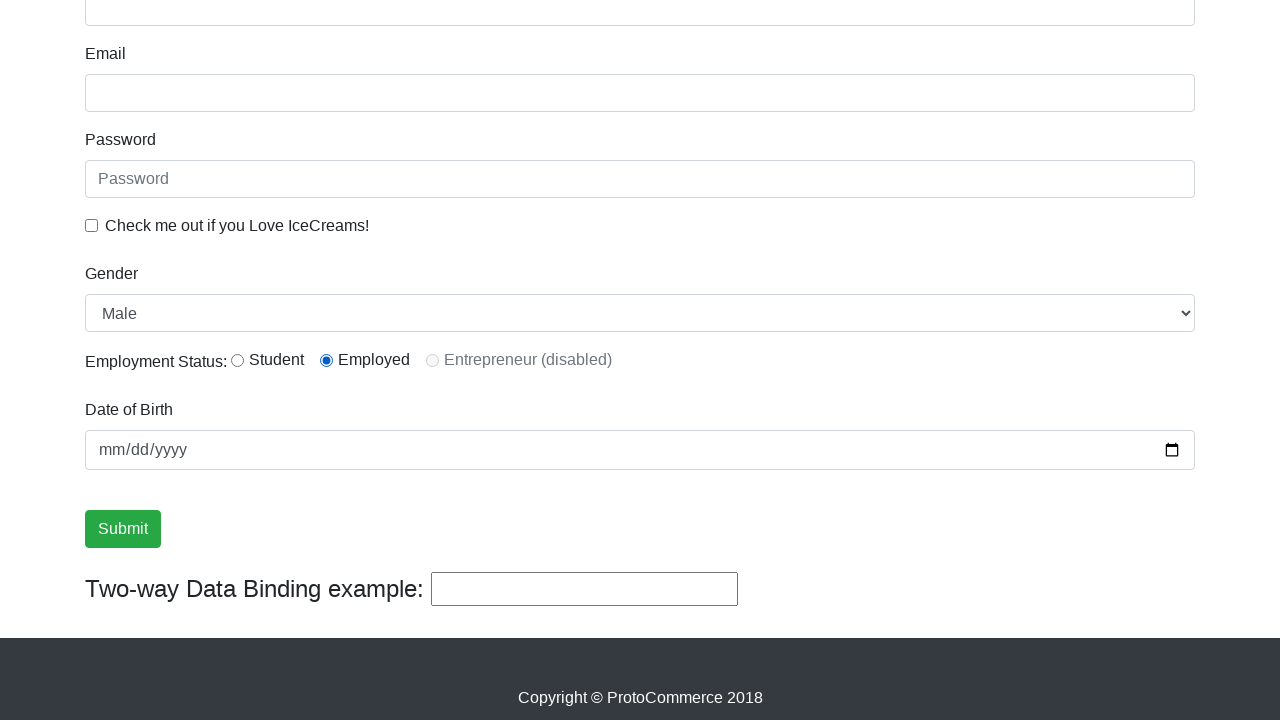